Tests dynamic loading - clicks start button and waits for hidden element to become visible after loading completes

Starting URL: https://the-internet.herokuapp.com/dynamic_loading/1

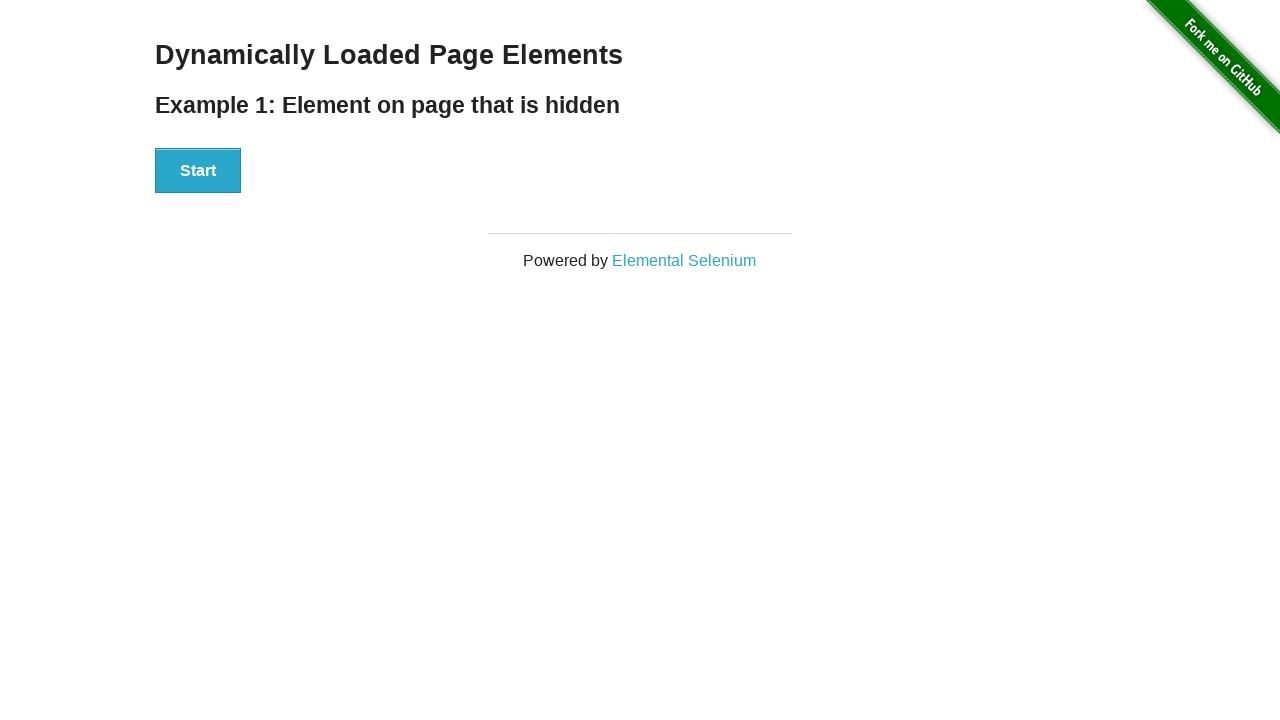

Clicked the Start button to initiate dynamic loading at (198, 171) on xpath=//div[@id='start']/button[.='Start']
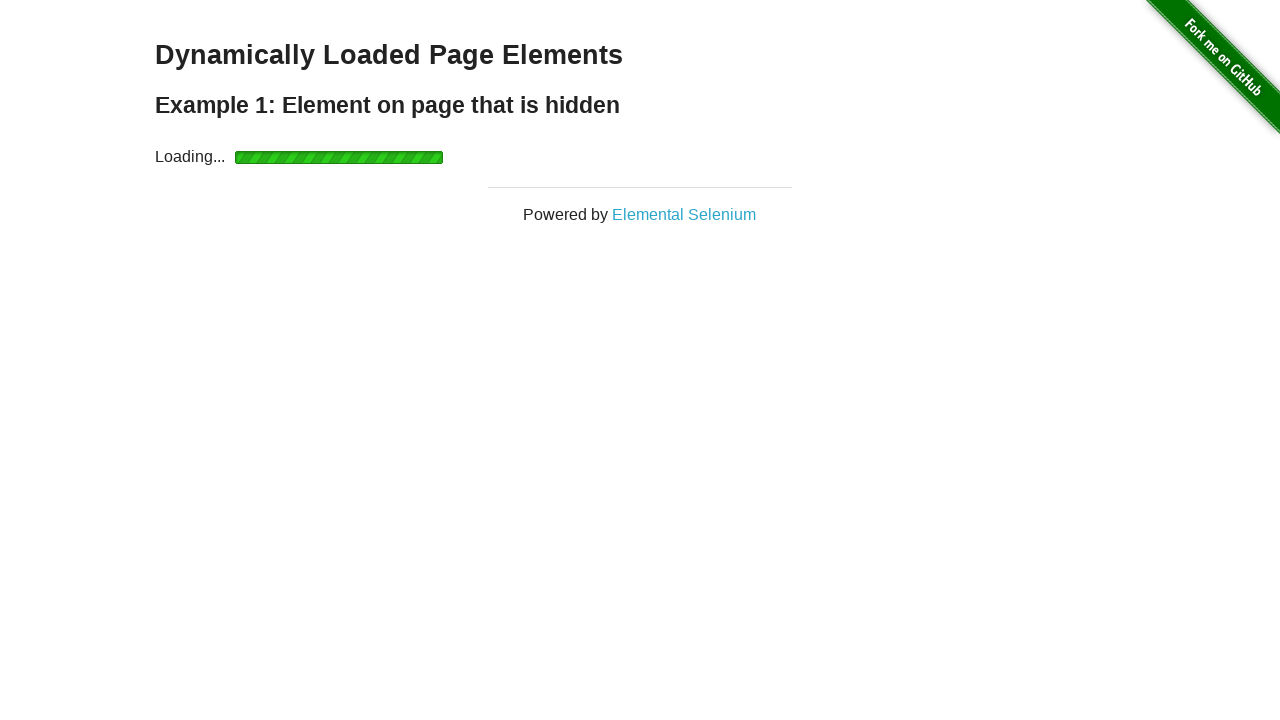

Waited for loading element to become hidden (loading completed)
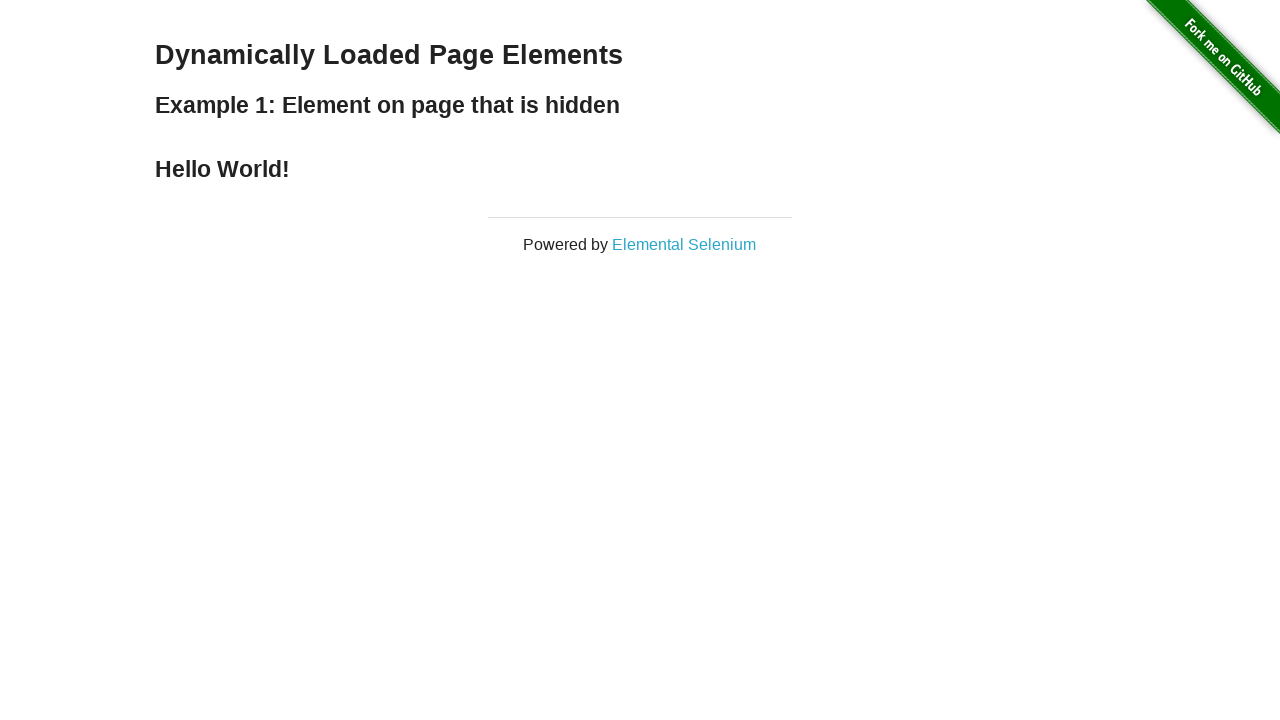

Verified 'Hello World!' text appeared in the finish section
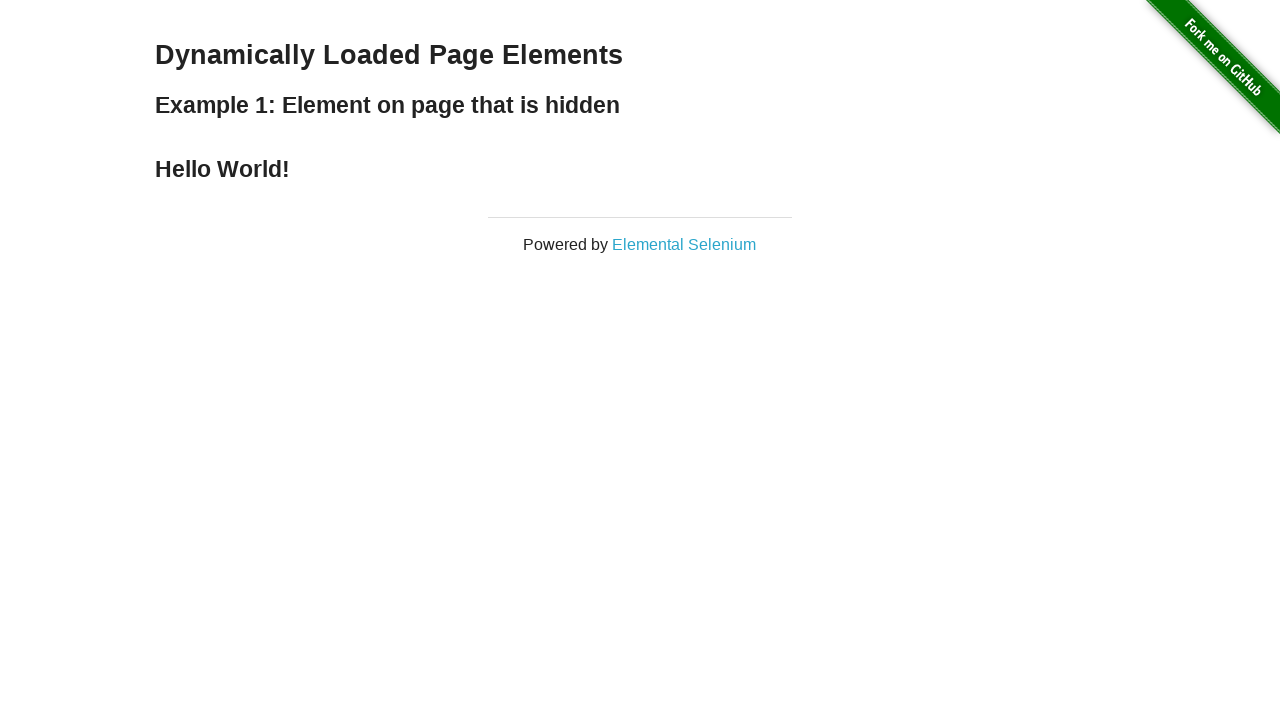

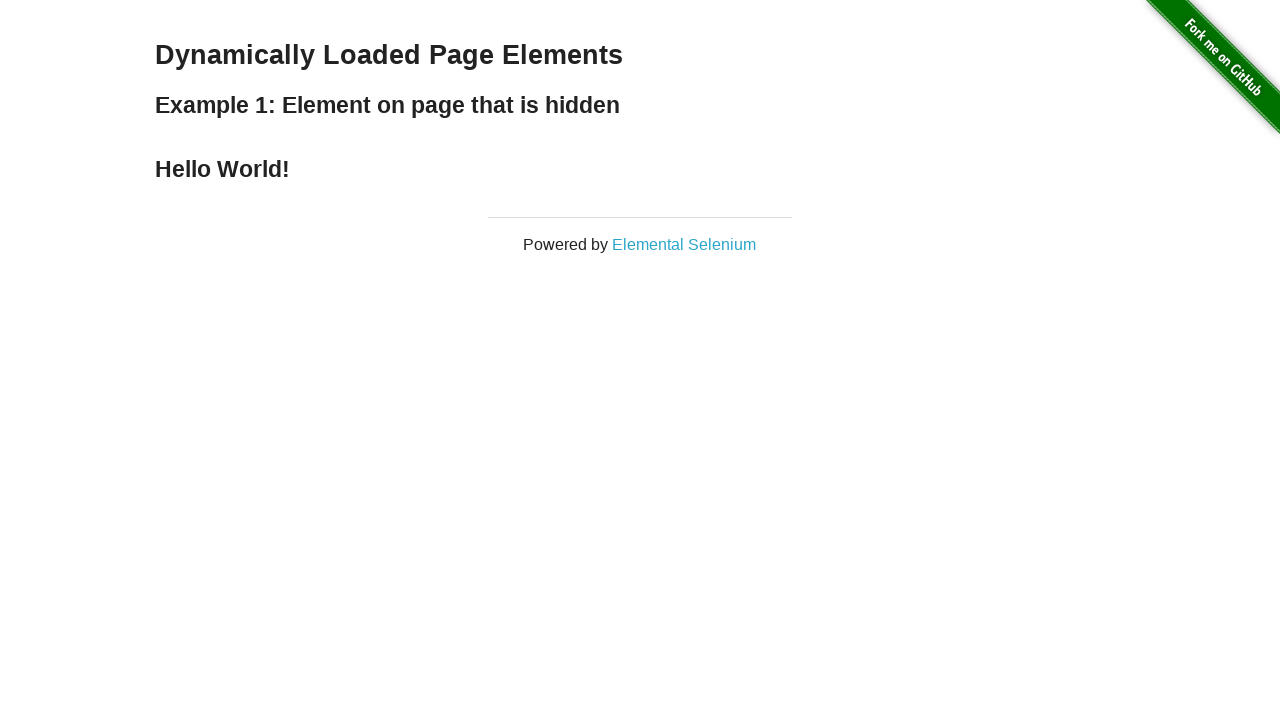